Tests adding a new note with title "Edit Test" and then clicking edit to navigate to the edit page, verifying the URL changes to the edit route.

Starting URL: http://backbone-testing.com/notes/app/

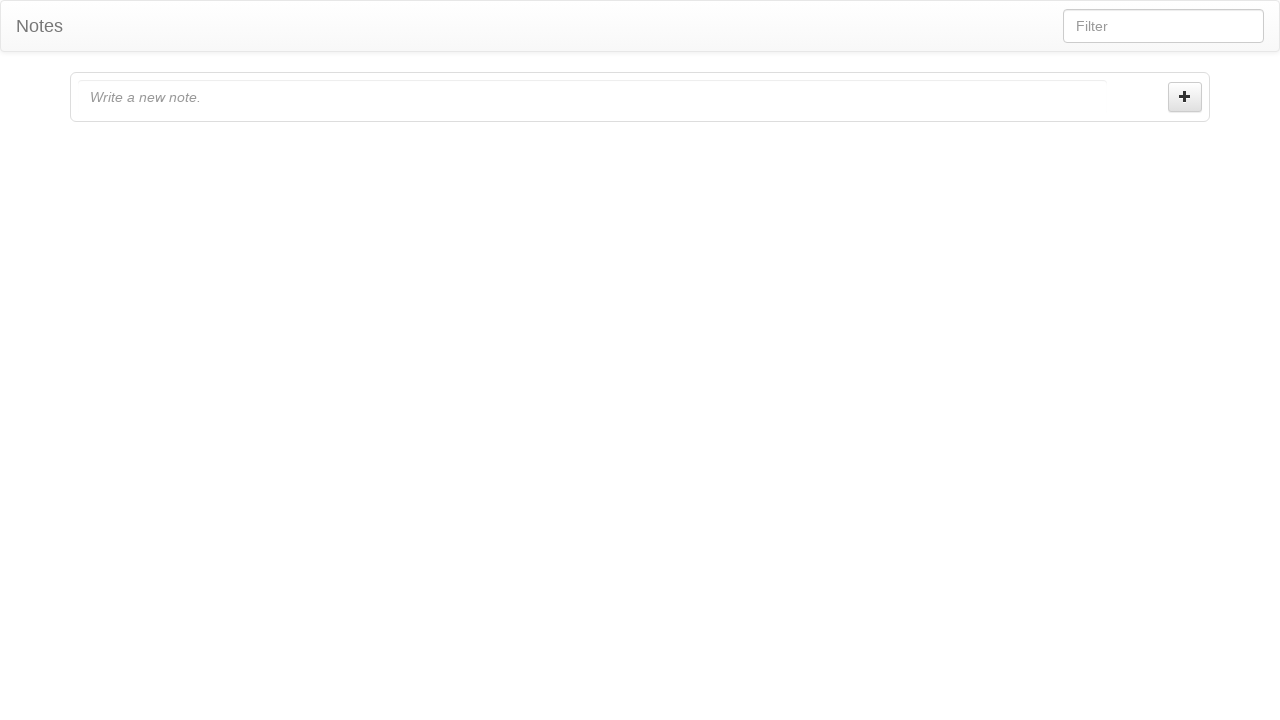

Filled note title input with 'Edit Test' on input#note-new-input
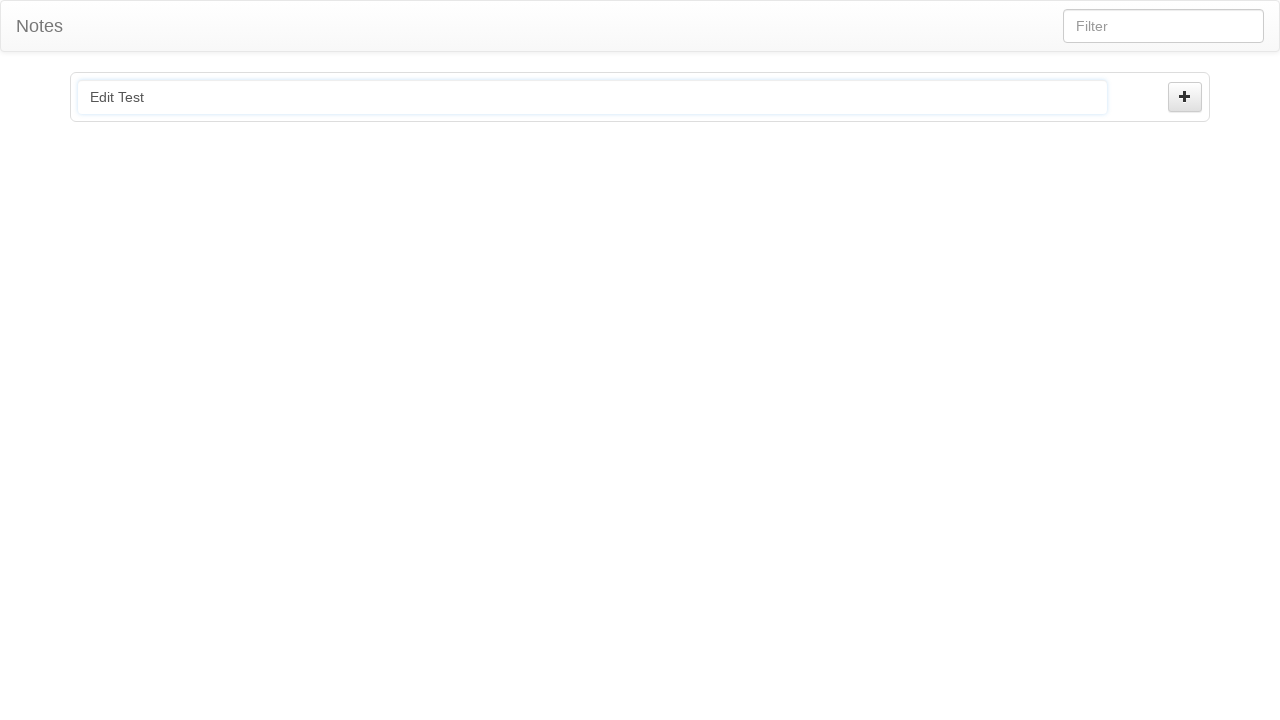

Clicked create button to add new note at (1185, 97) on button#note-create
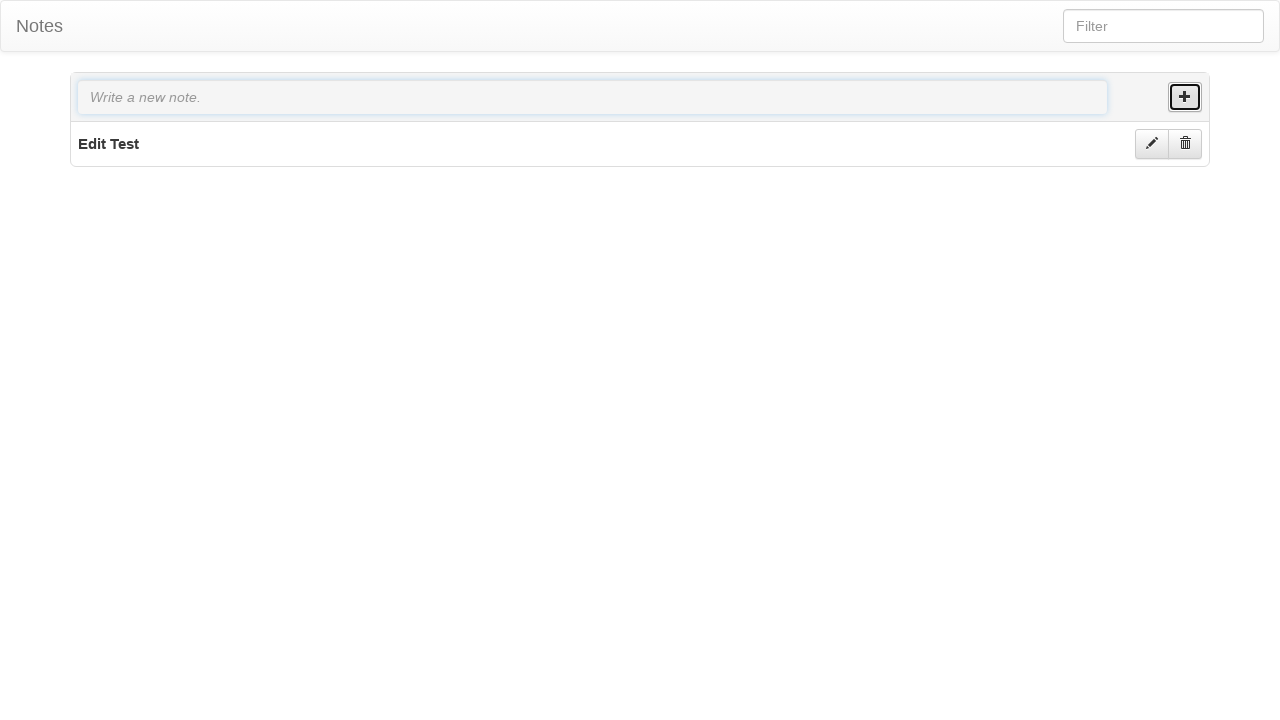

New note appeared in the notes list
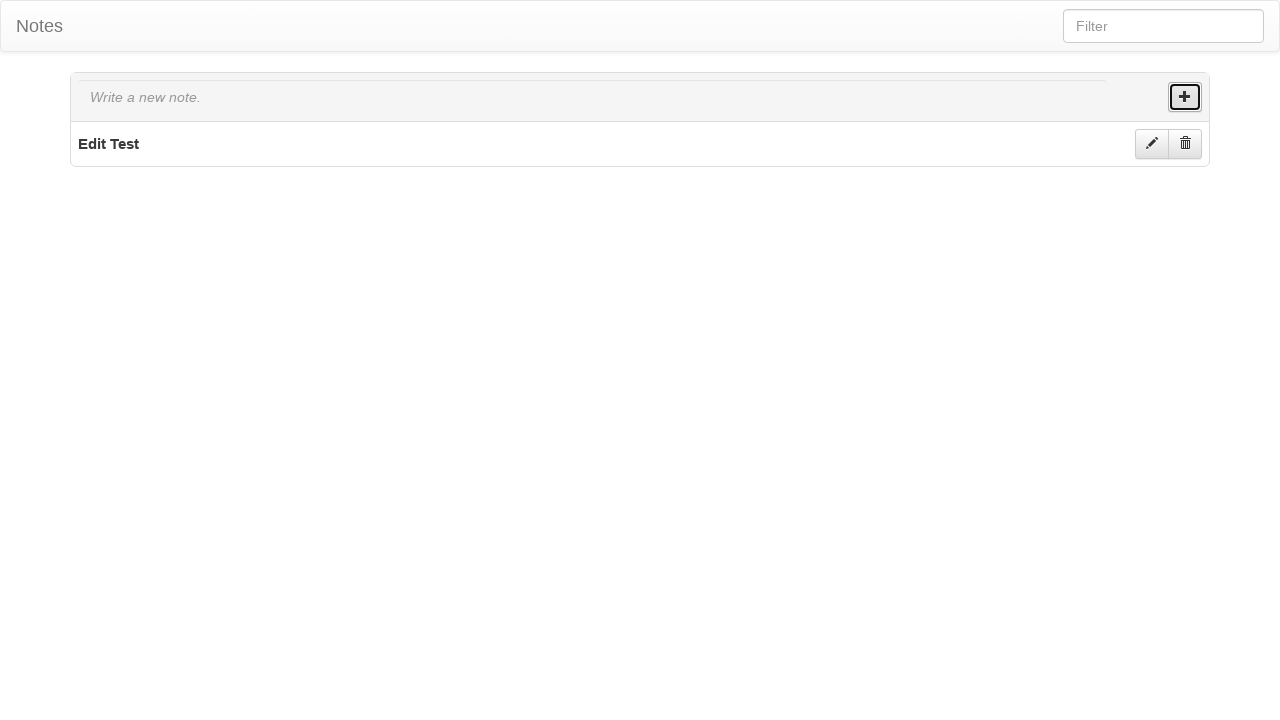

Clicked edit button on the note at (1152, 144) on .notes-item .note-edit
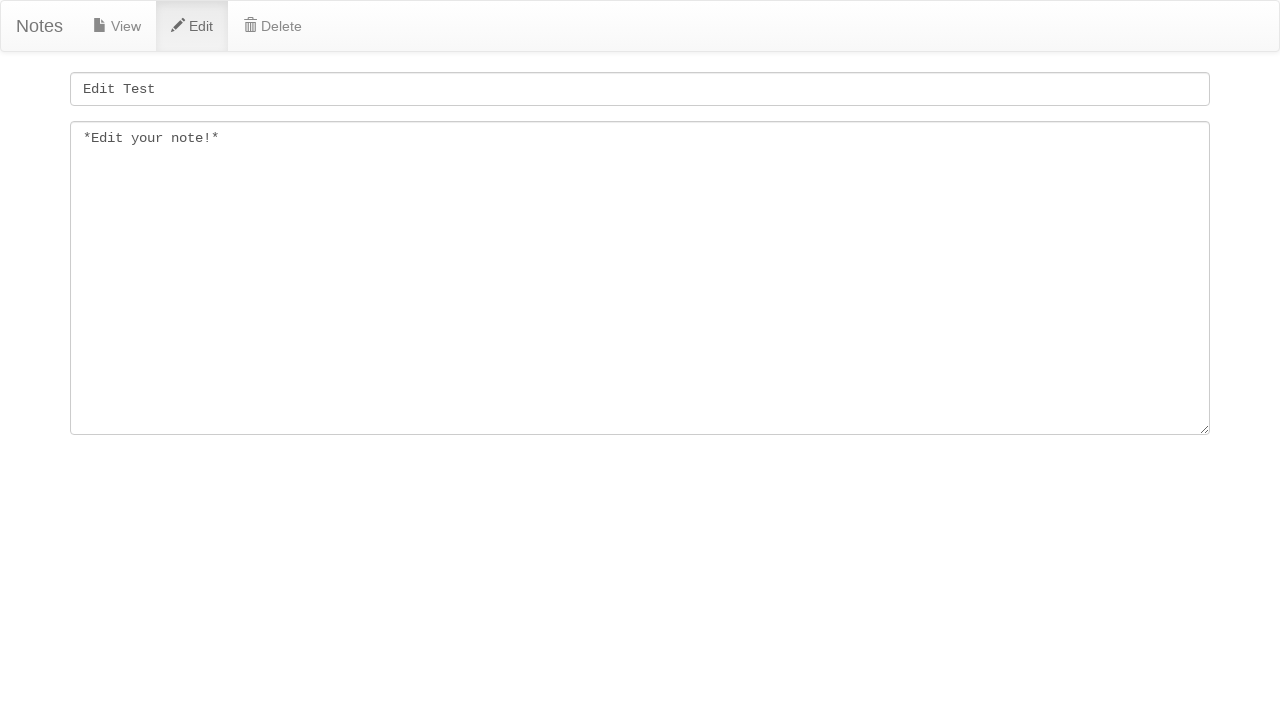

Navigated to edit page with correct URL route
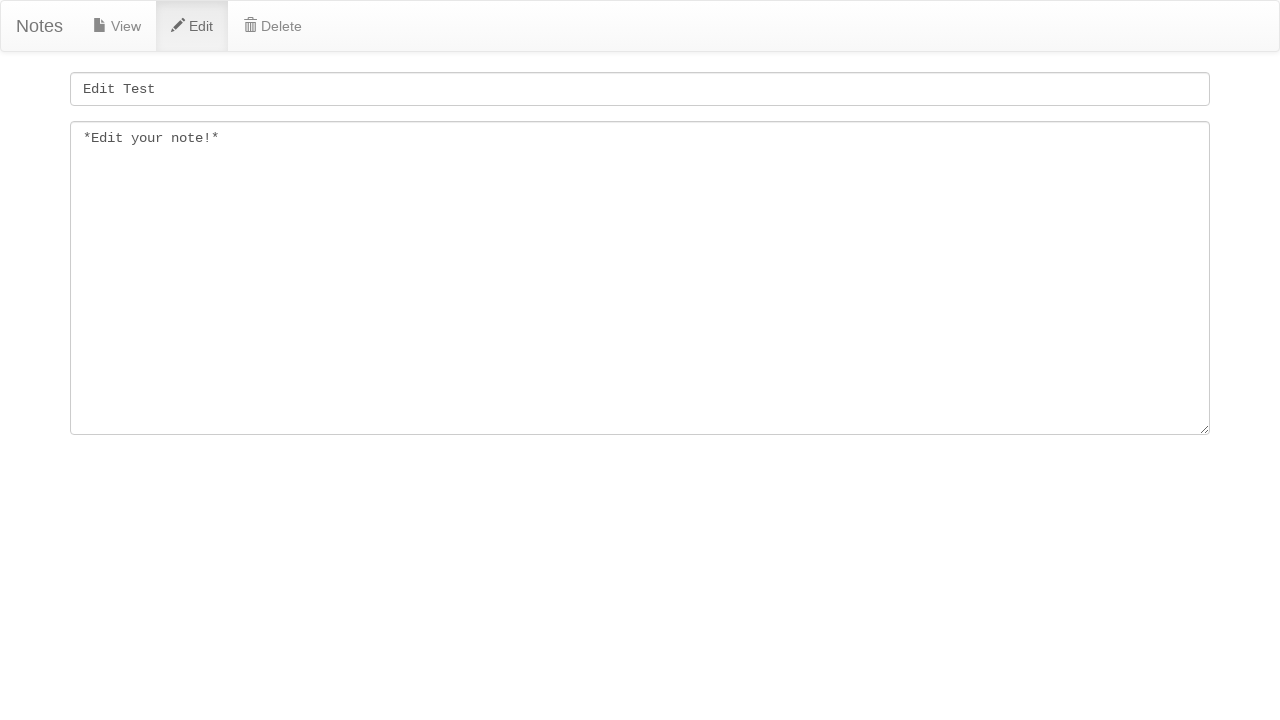

Edit page loaded with title input field visible
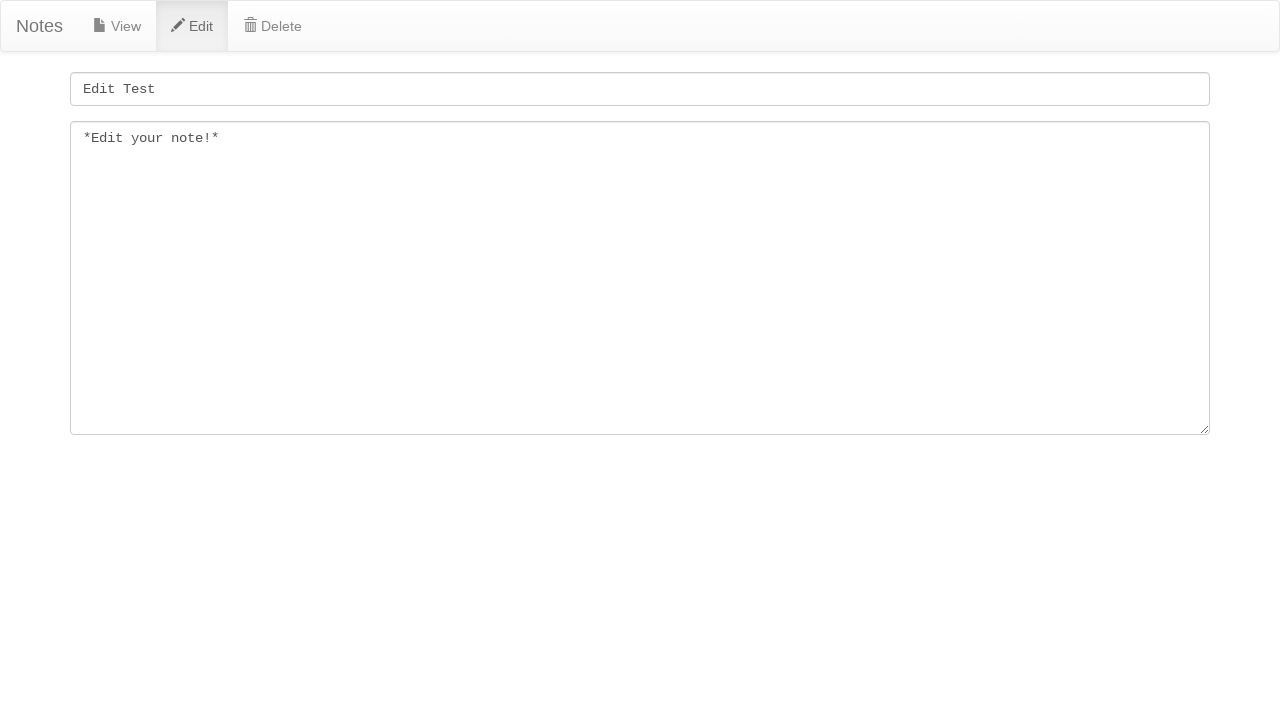

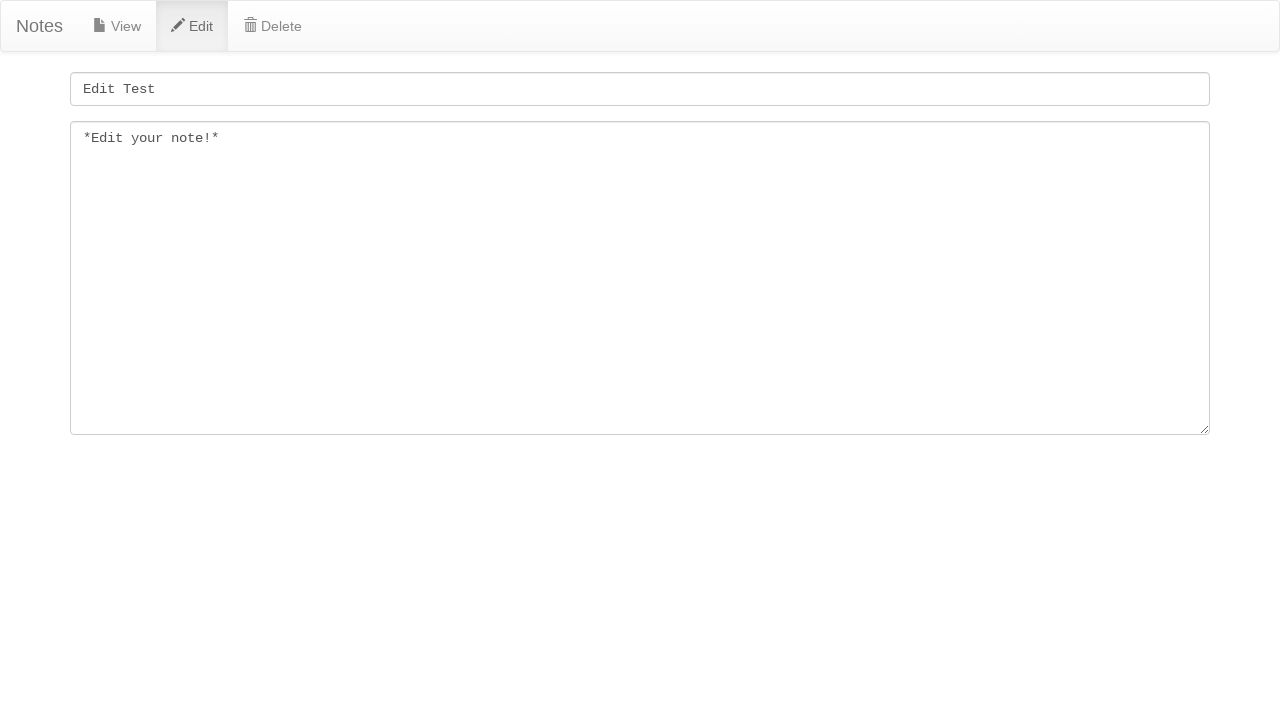